Tests page scrolling functionality by navigating to a webpage and scrolling down 1000 pixels vertically using JavaScript execution.

Starting URL: https://www.freecrm.com/

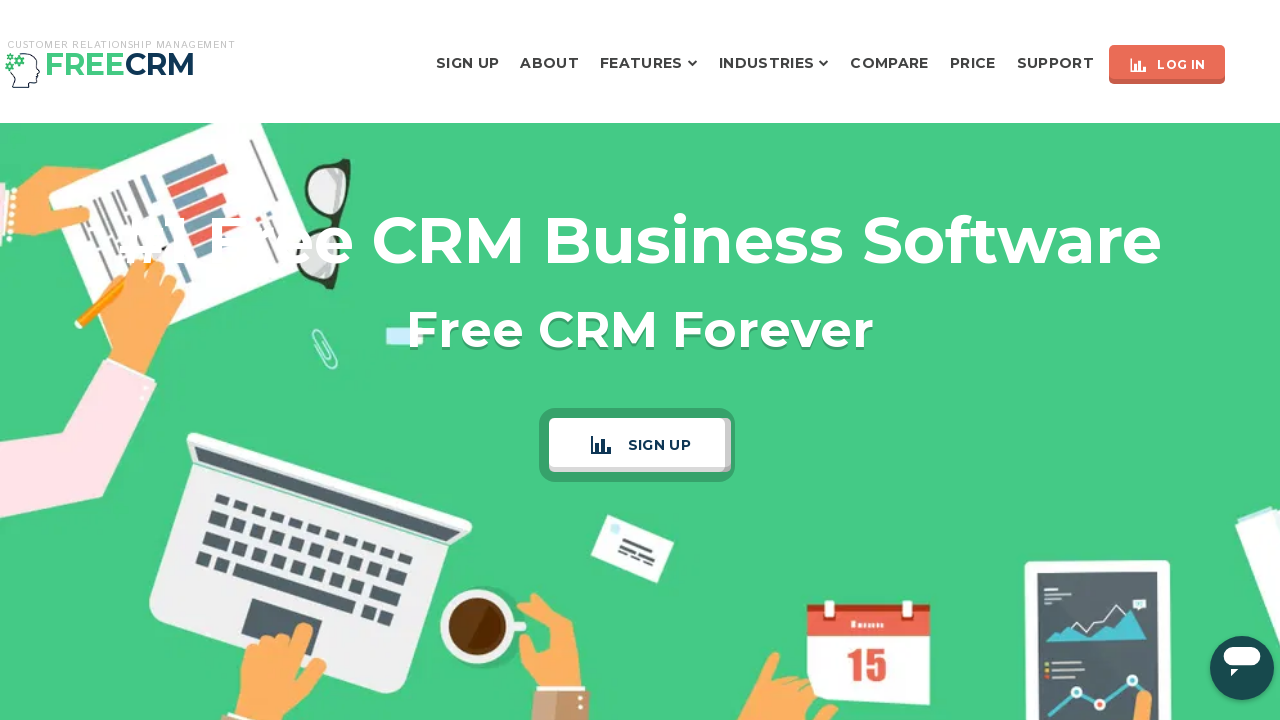

Page loaded to domcontentloaded state
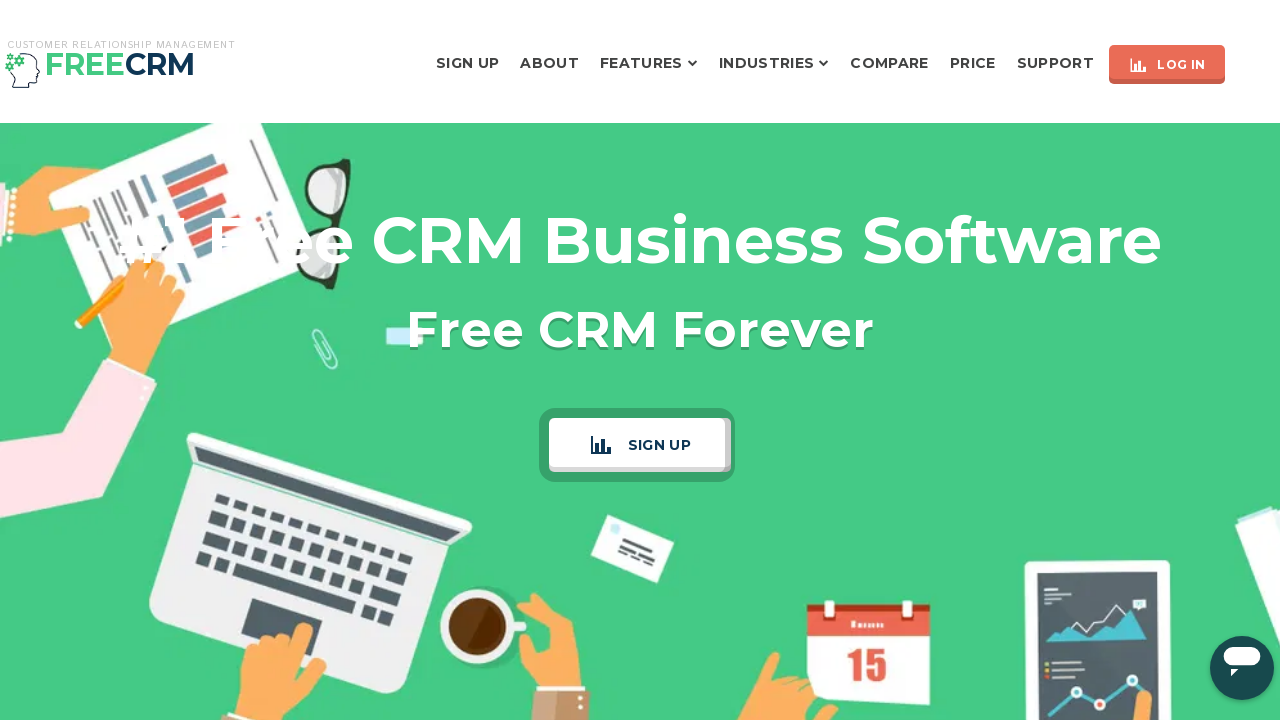

Scrolled page down 1000 pixels vertically using JavaScript
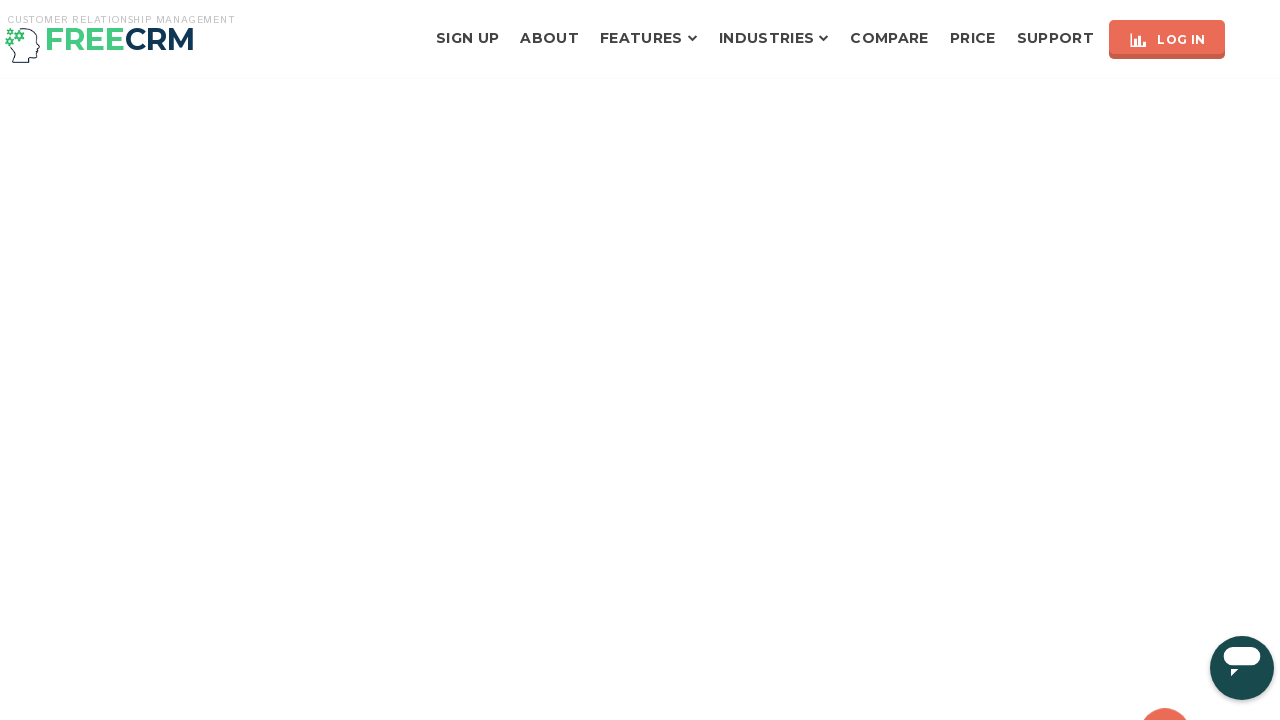

Waited 2 seconds to observe scroll effect
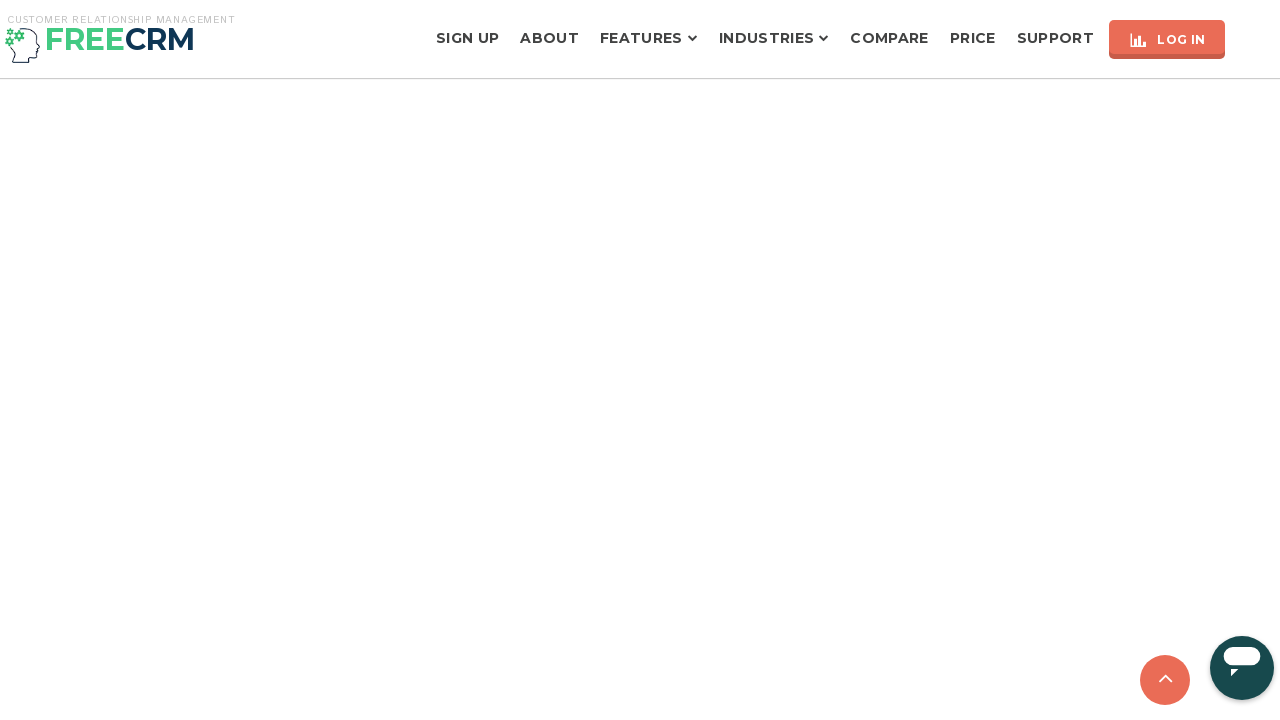

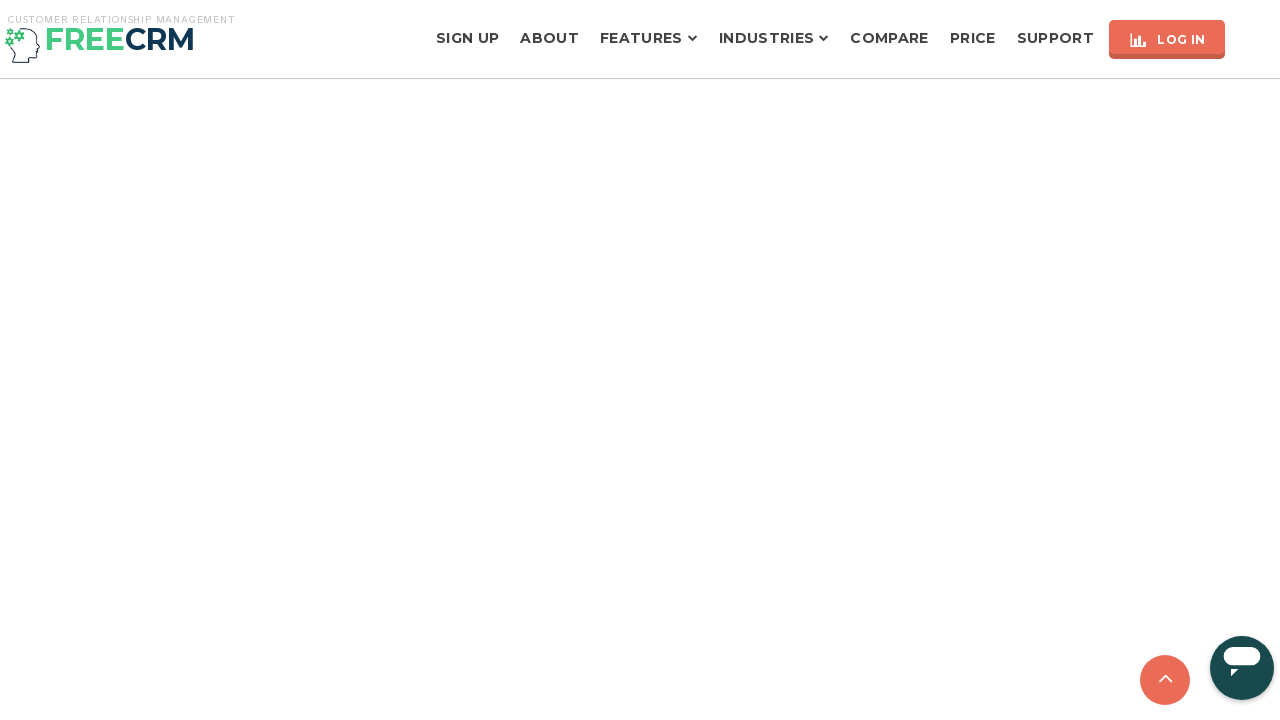